Tests the select dropdown menu on the Complete Web Form page by selecting each option and verifying the underlying values

Starting URL: https://formy-project.herokuapp.com/

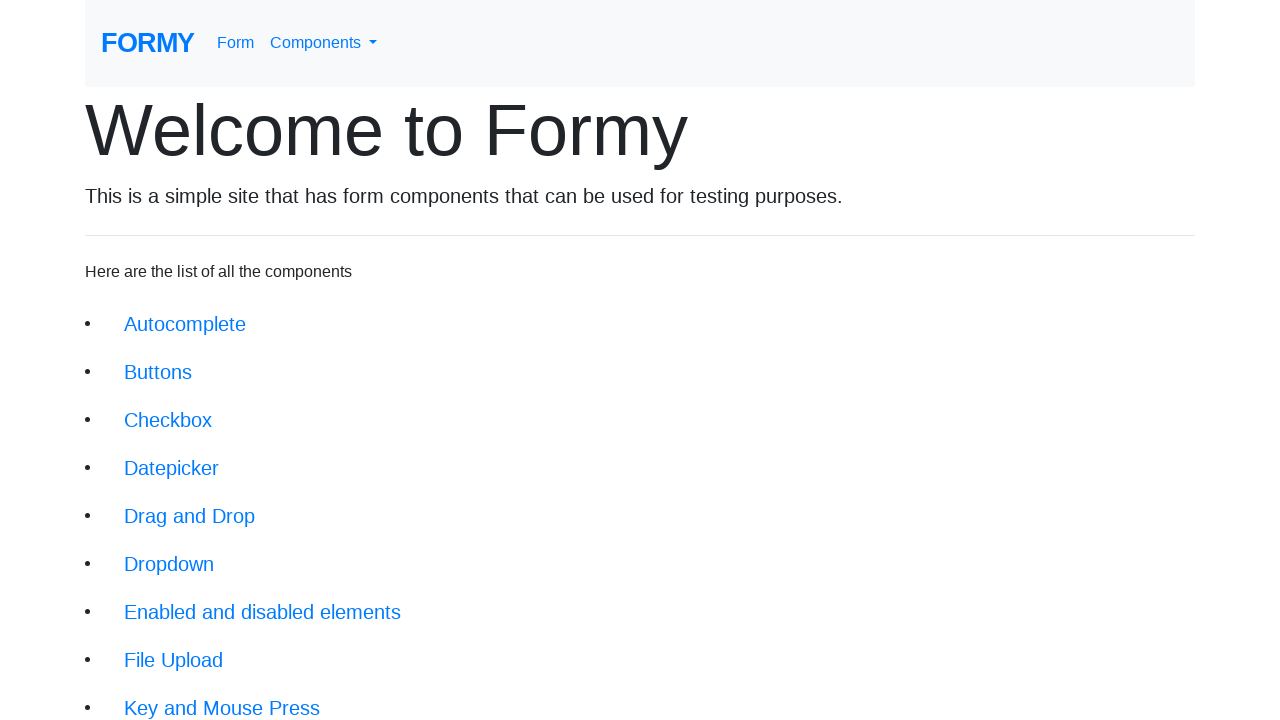

Clicked on Complete Web Form link at (216, 696) on xpath=//div[@class='jumbotron-fluid']//a[text()='Complete Web Form']
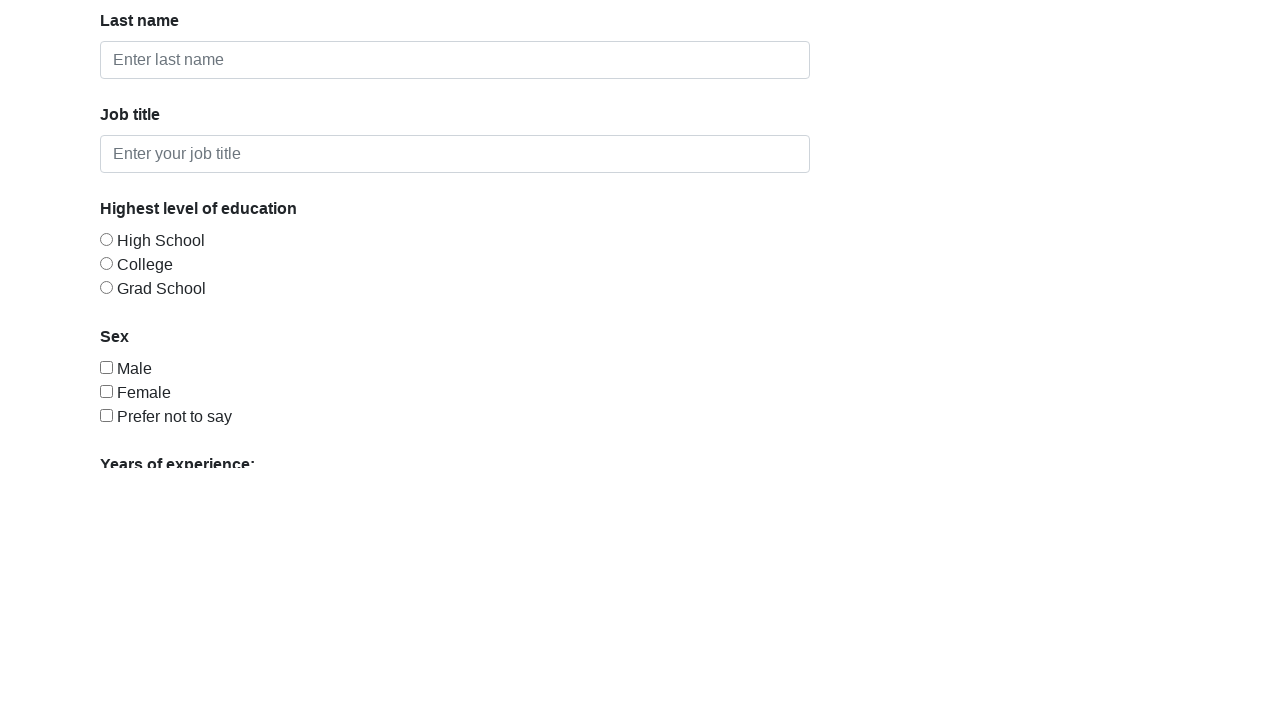

Select menu element is visible
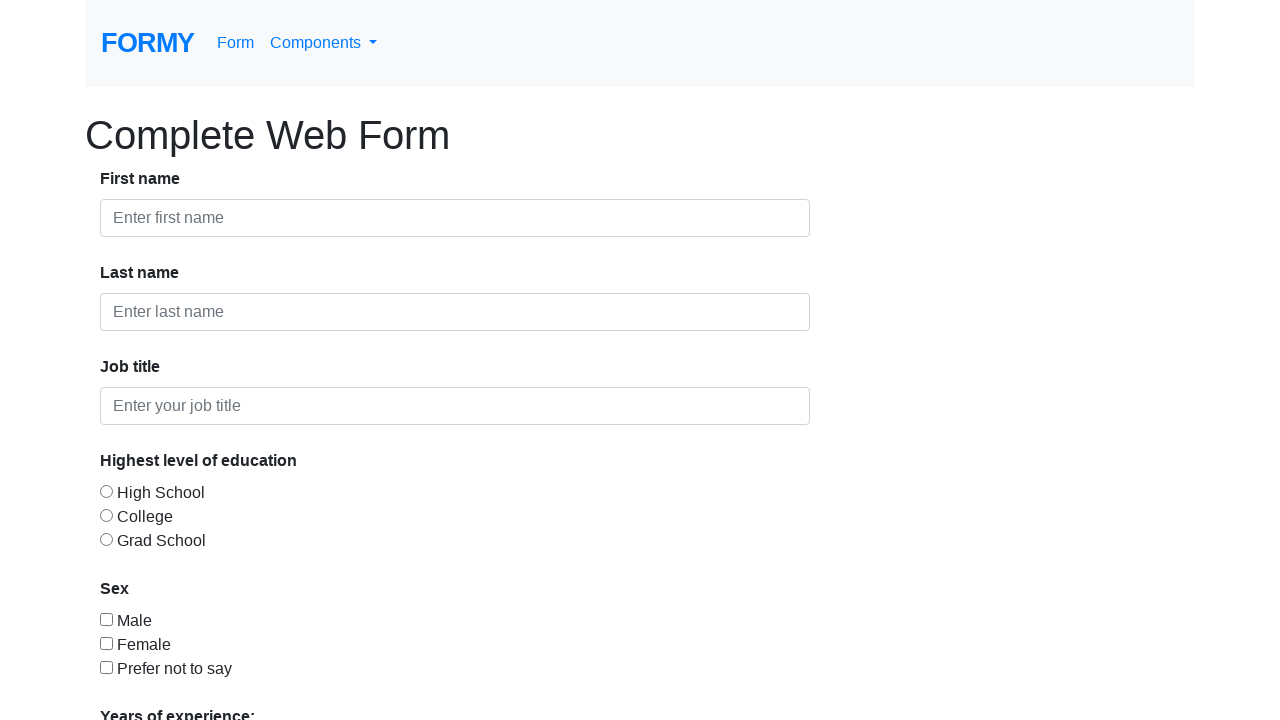

Selected 'Select an option' from dropdown on #select-menu
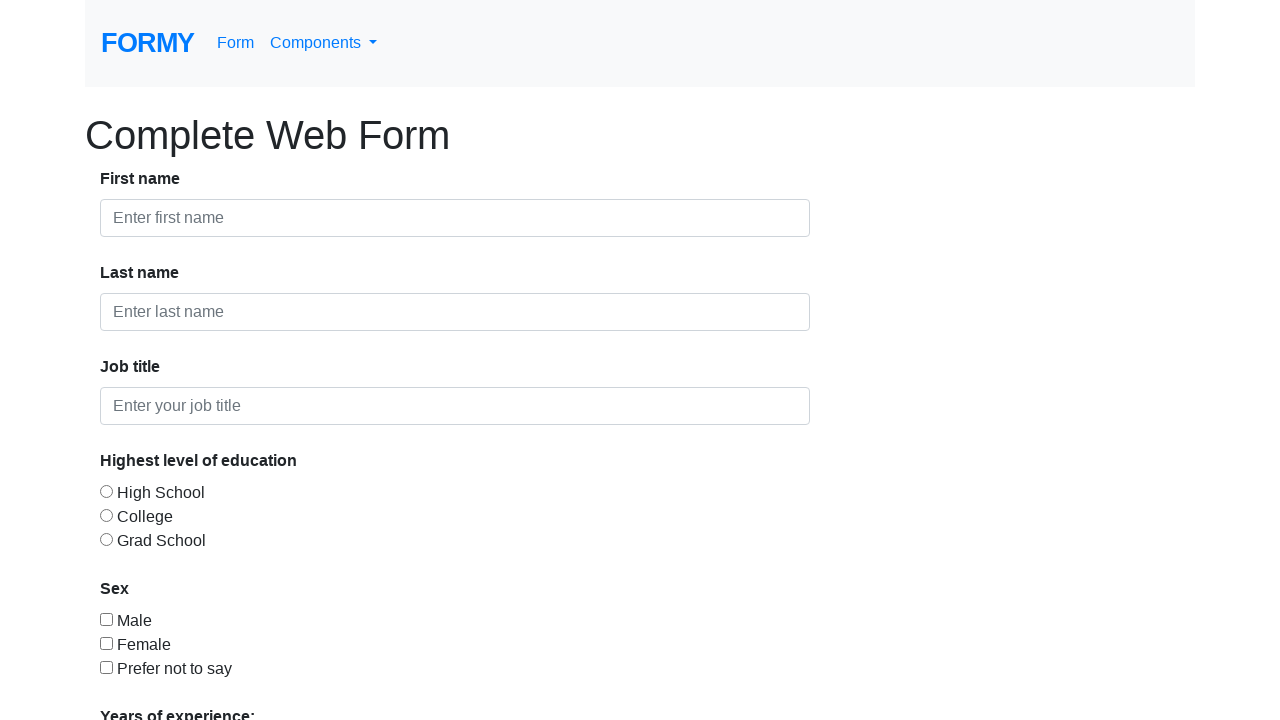

Selected '0-1' option from dropdown on #select-menu
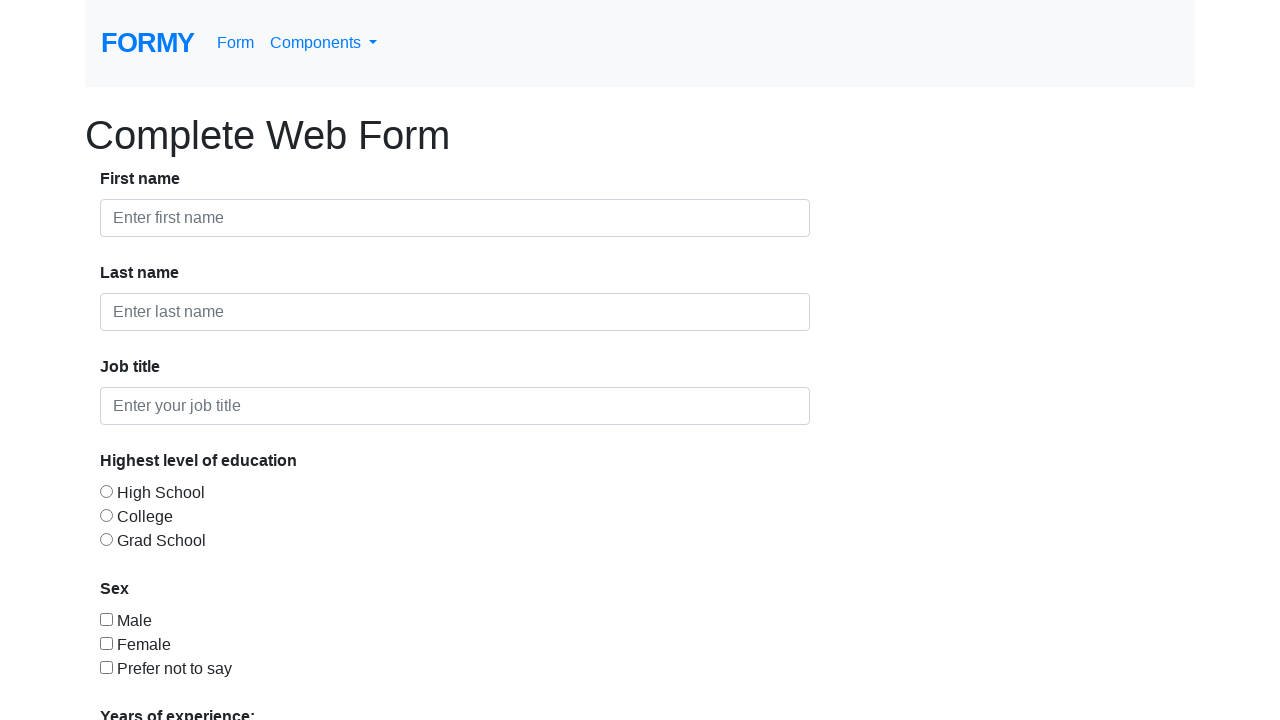

Selected '2-4' option from dropdown on #select-menu
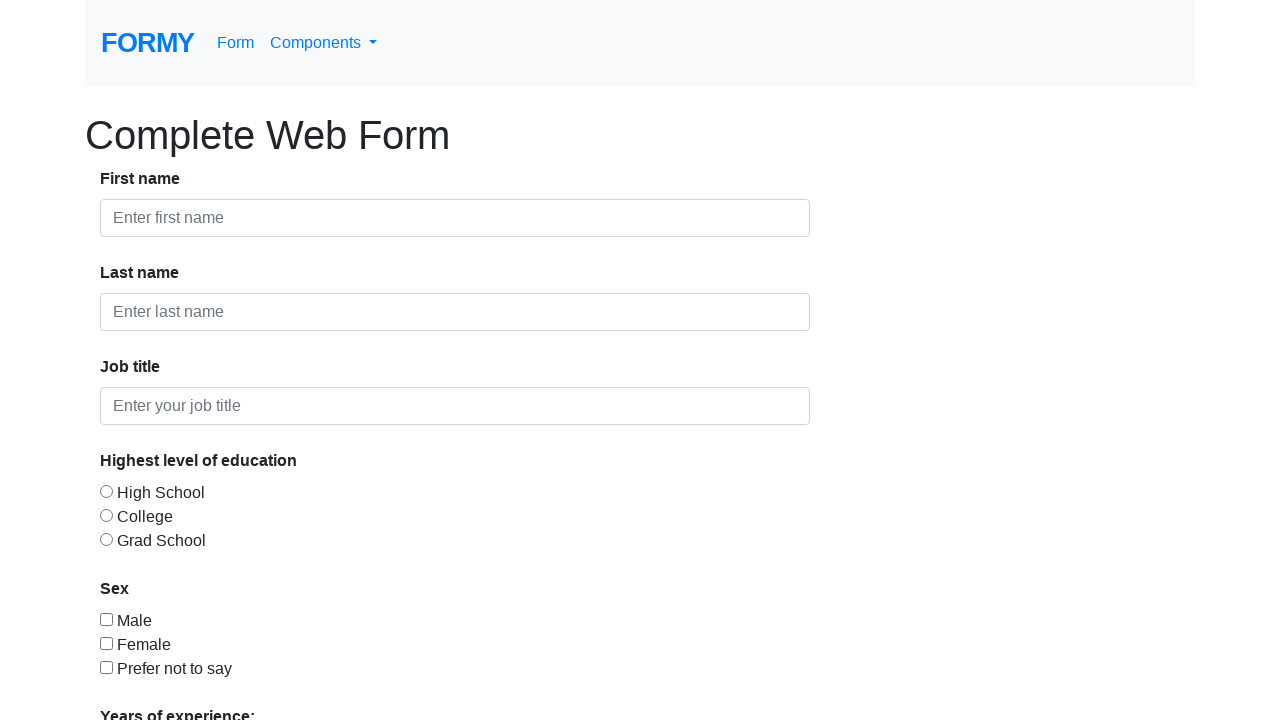

Selected '5-9' option from dropdown on #select-menu
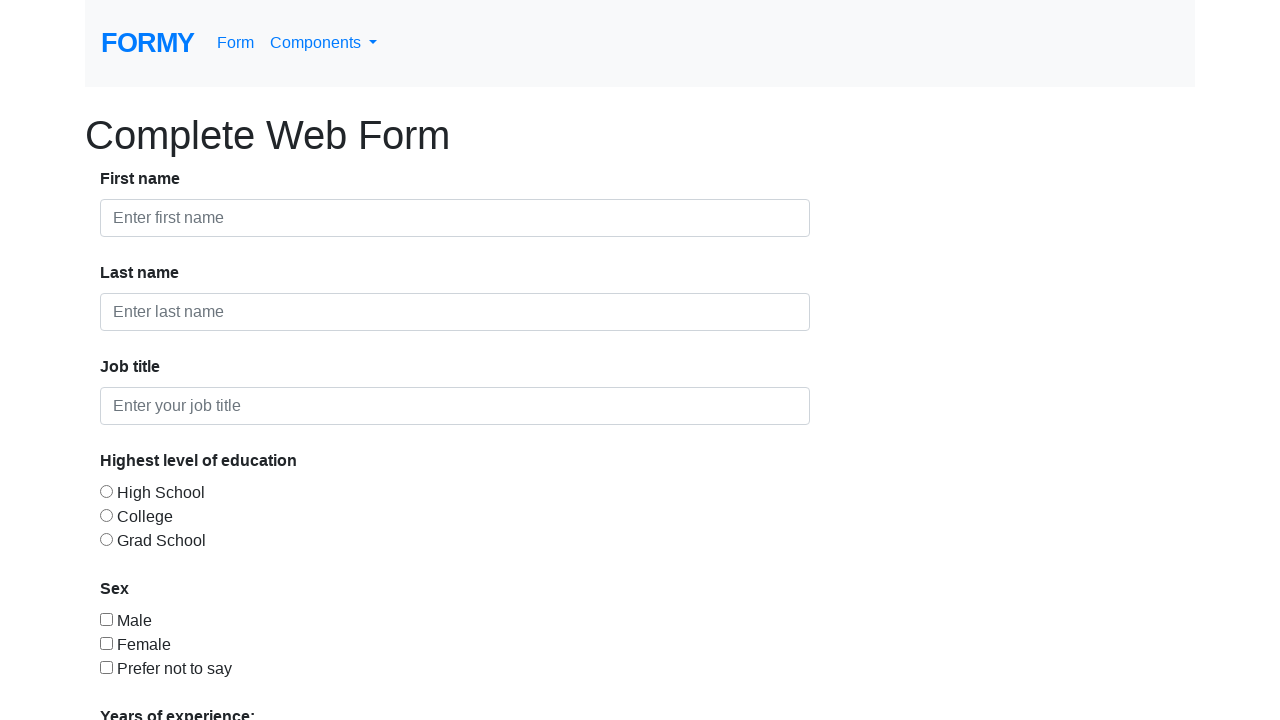

Selected '10+' option from dropdown on #select-menu
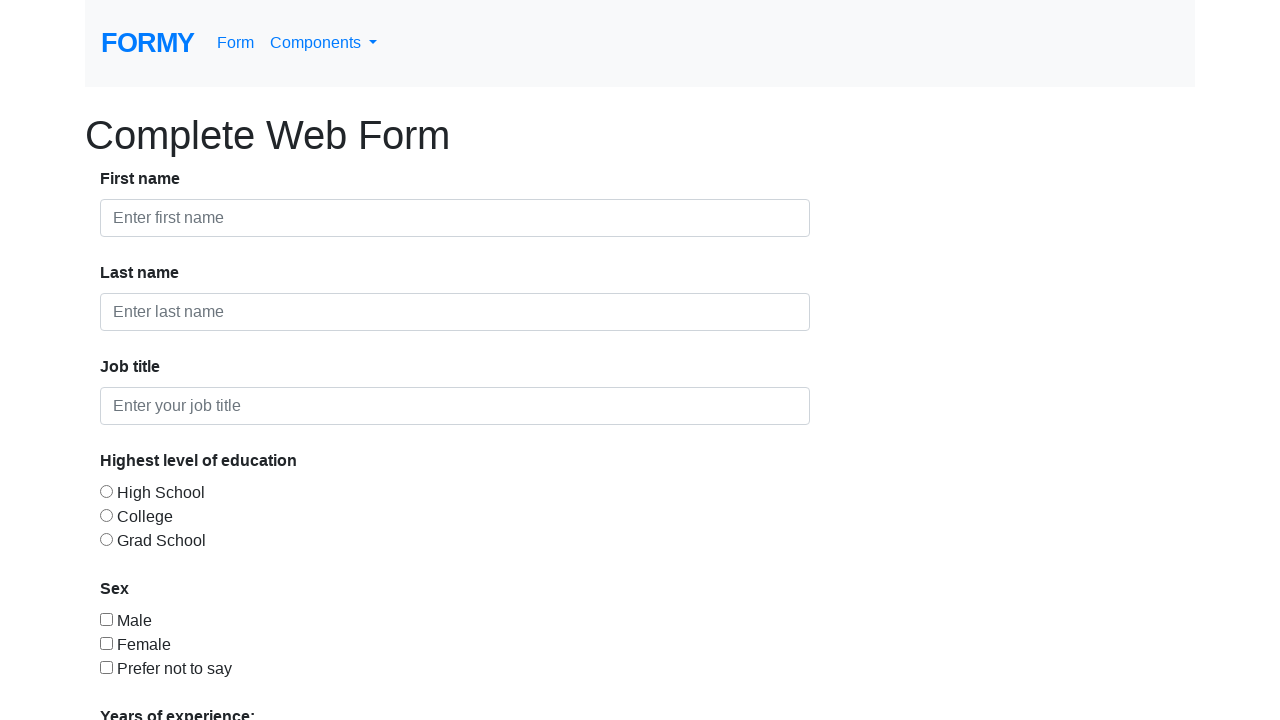

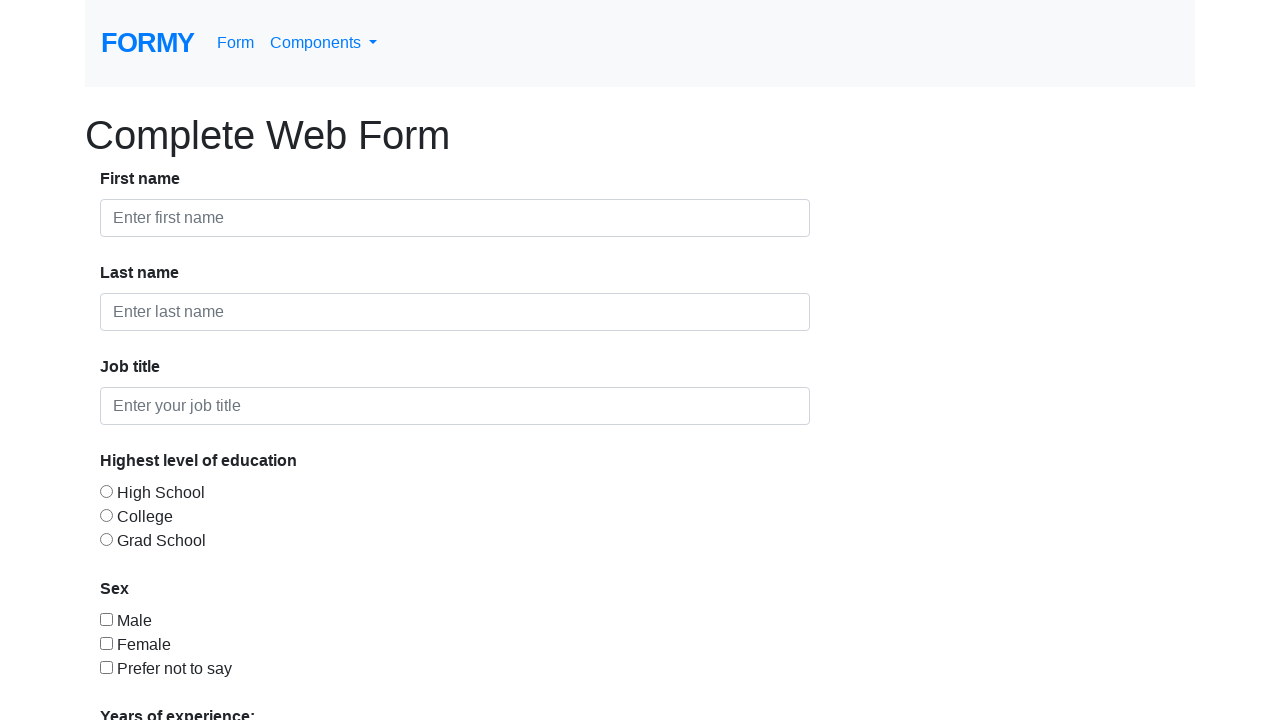